Tests the infinite scroll page by scrolling down to trigger loading of more content.

Starting URL: https://bonigarcia.dev/selenium-webdriver-java/infinite-scroll.html

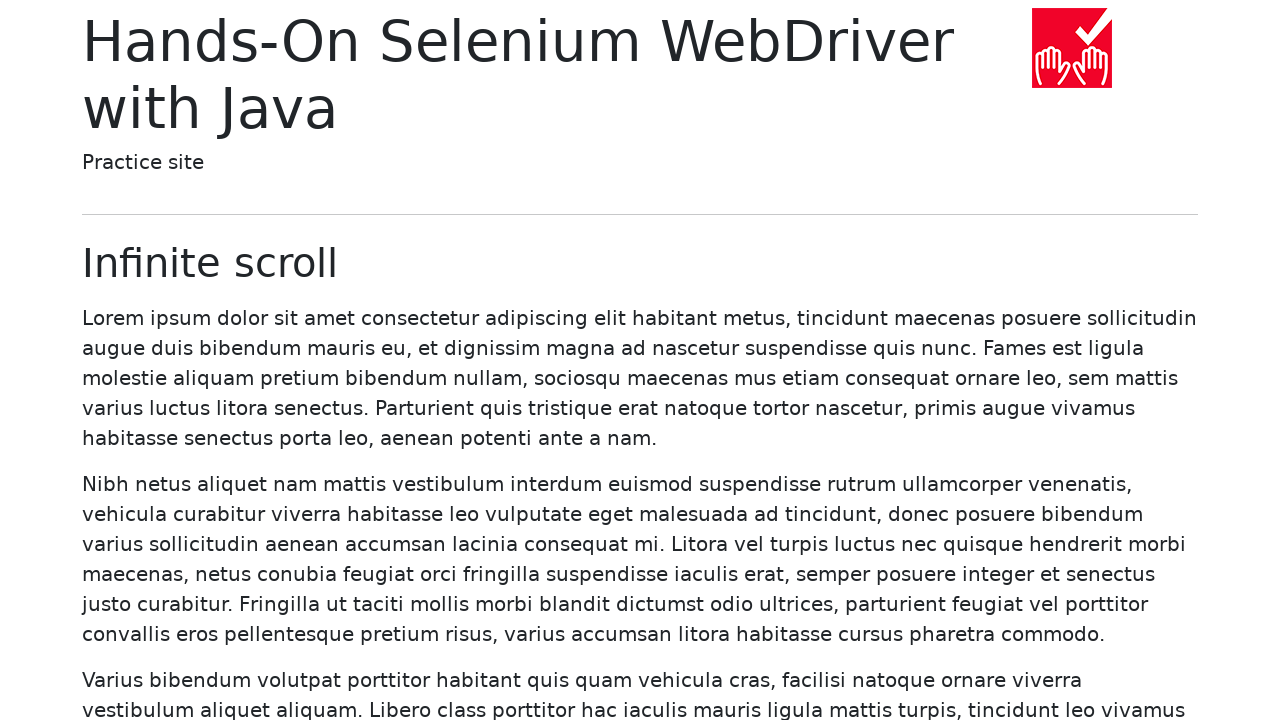

Initial paragraphs loaded on infinite scroll page
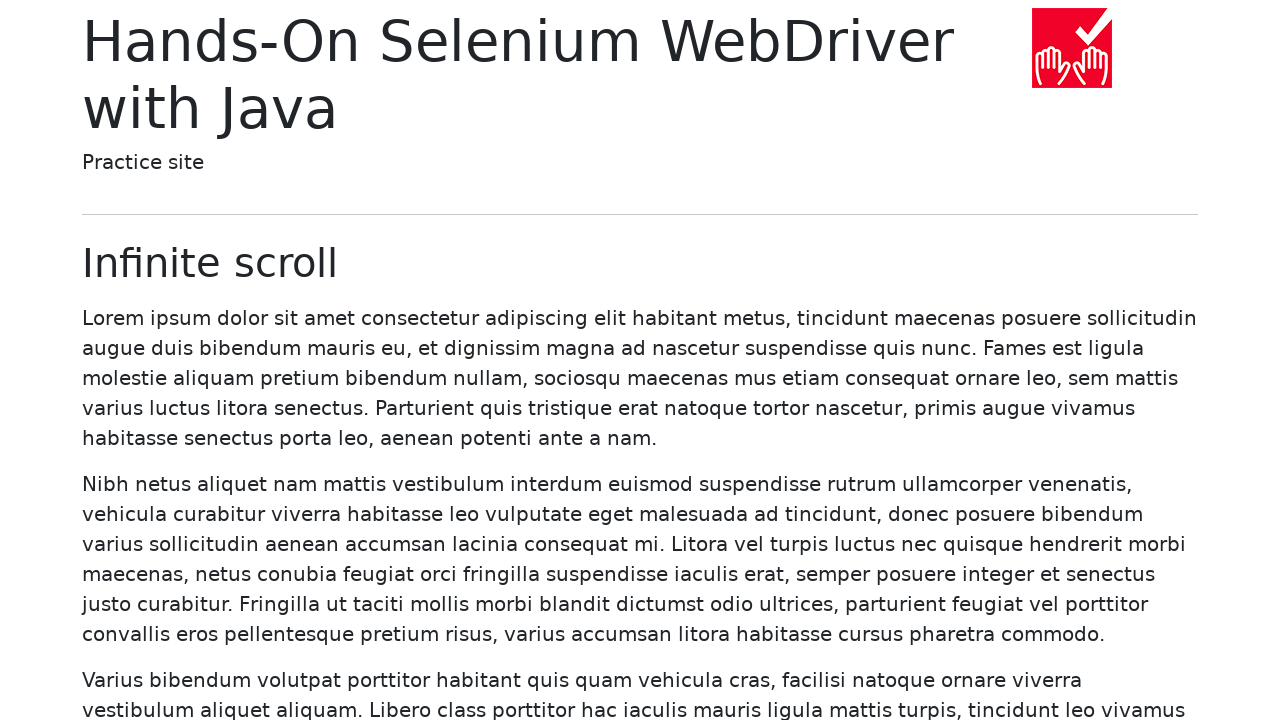

Scrolled down 5000 pixels to trigger infinite scroll loading
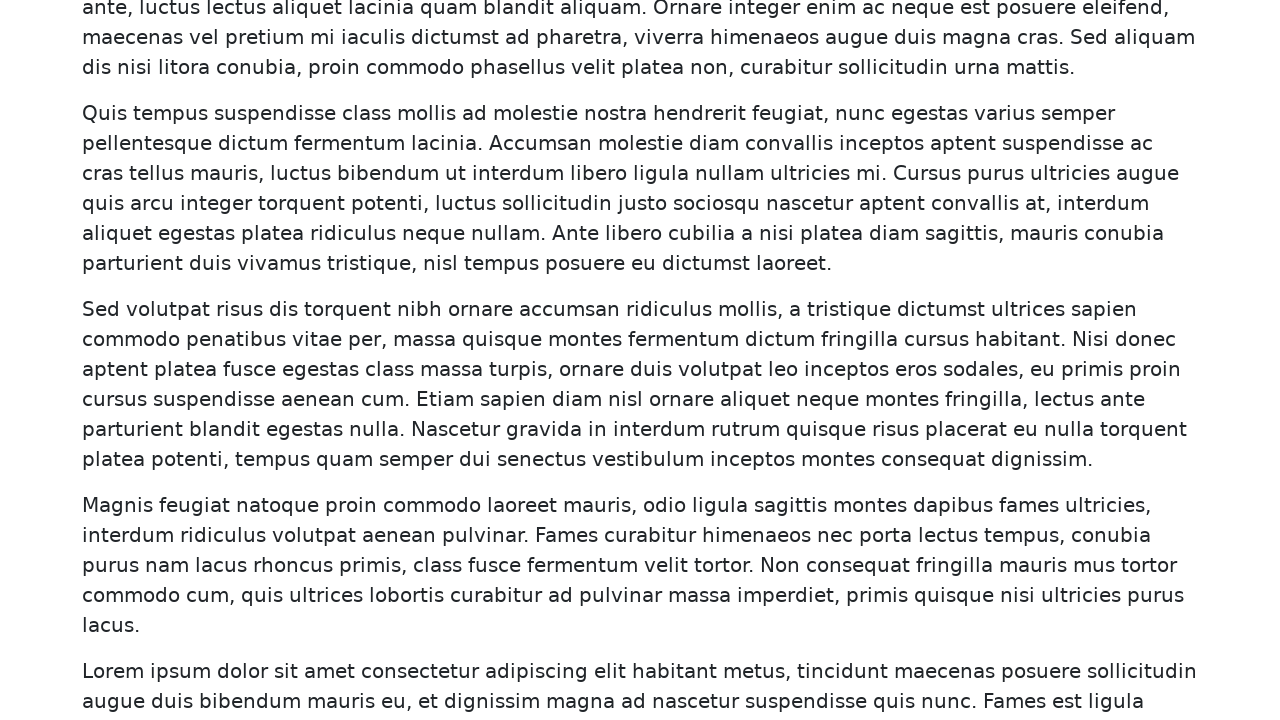

Waited 2 seconds for additional content to load
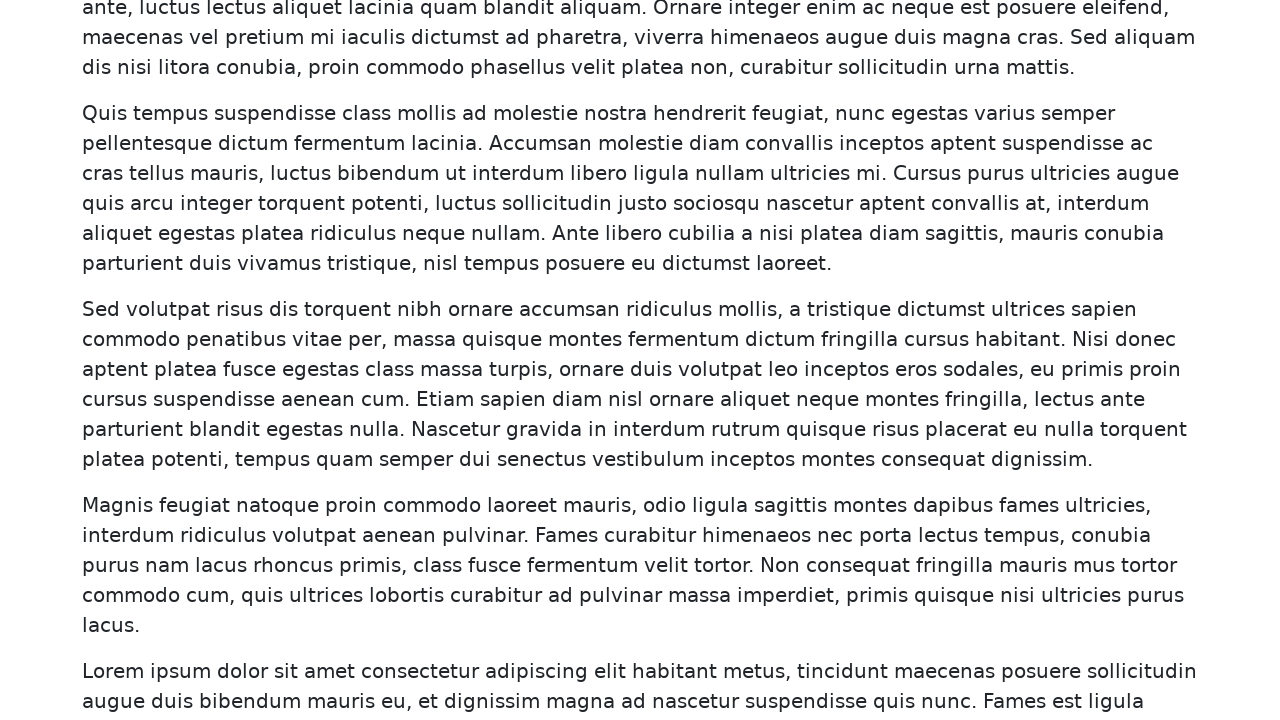

Additional paragraphs loaded after infinite scroll
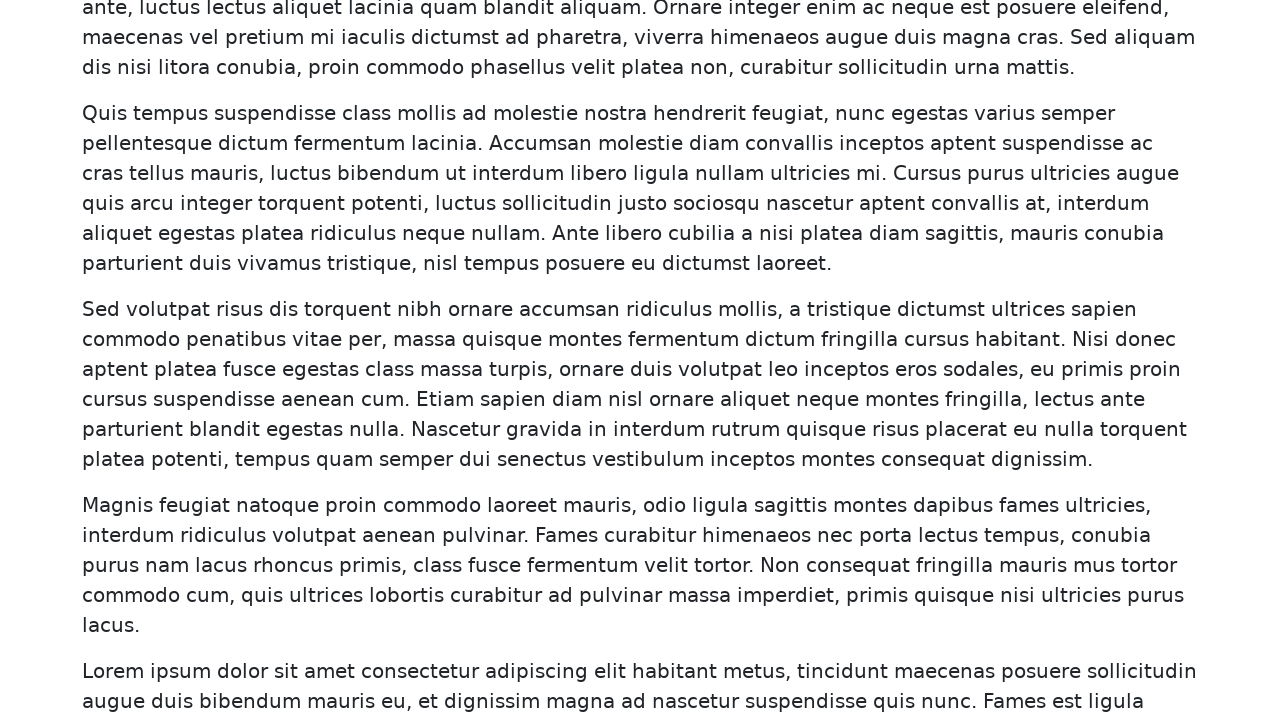

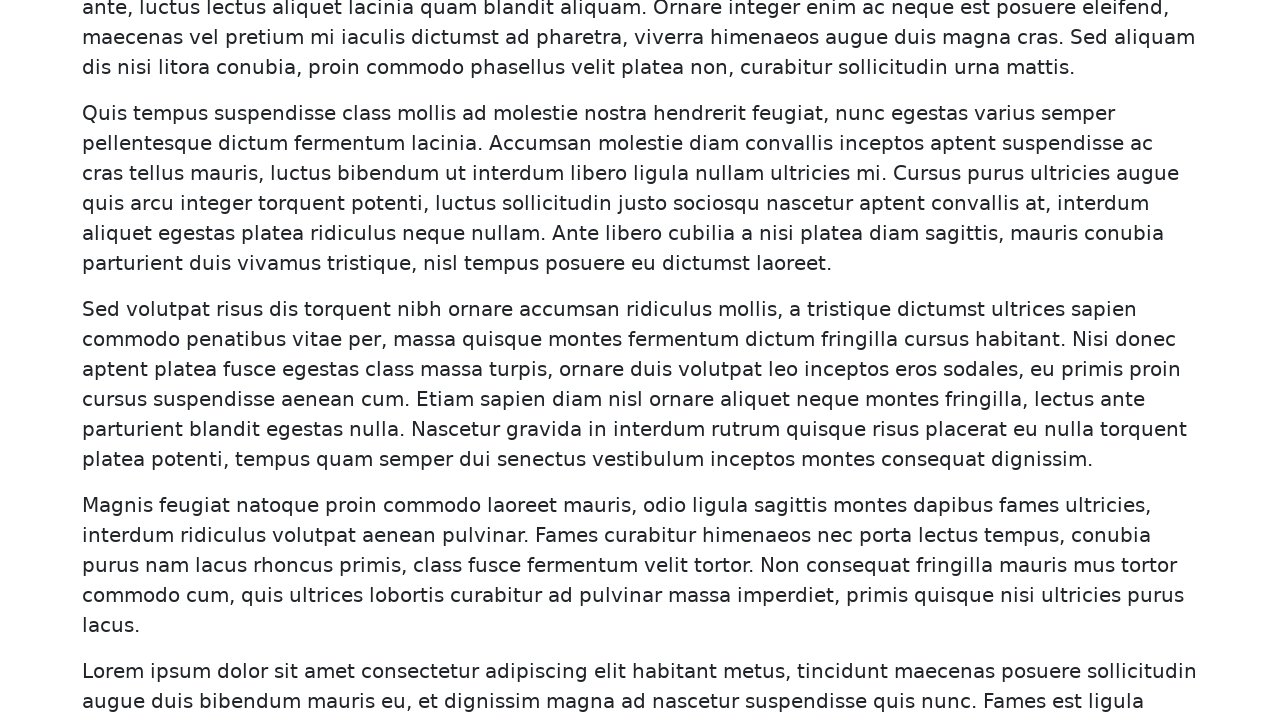